Checks if a checkbox is selected on the Omayo blog test site

Starting URL: http://omayo.blogspot.com/

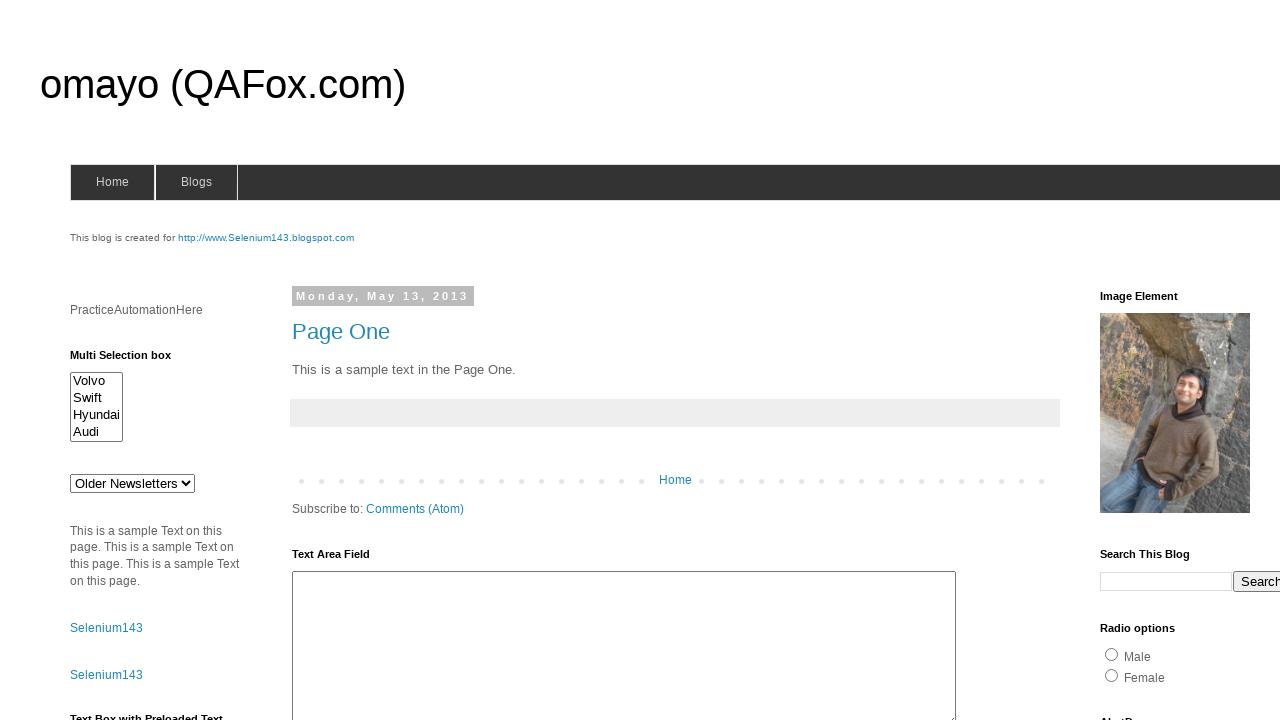

Navigated to Omayo blog test site
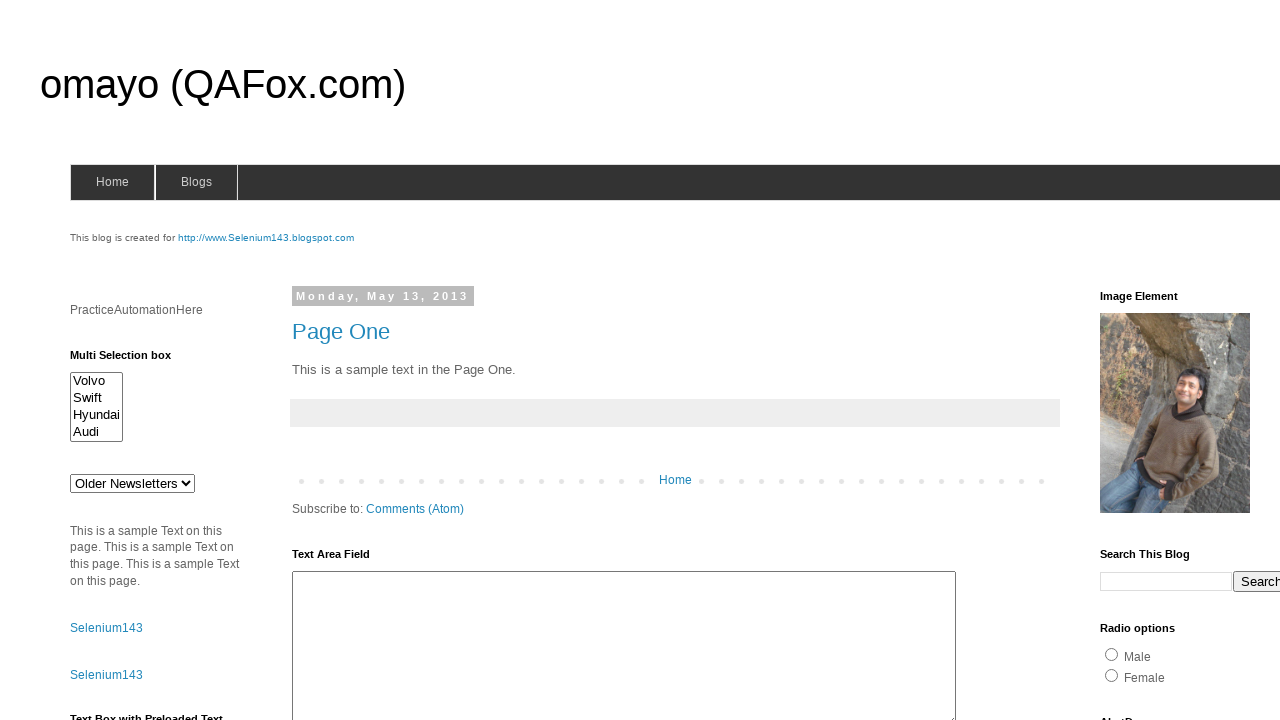

Checked if checkbox1 is selected
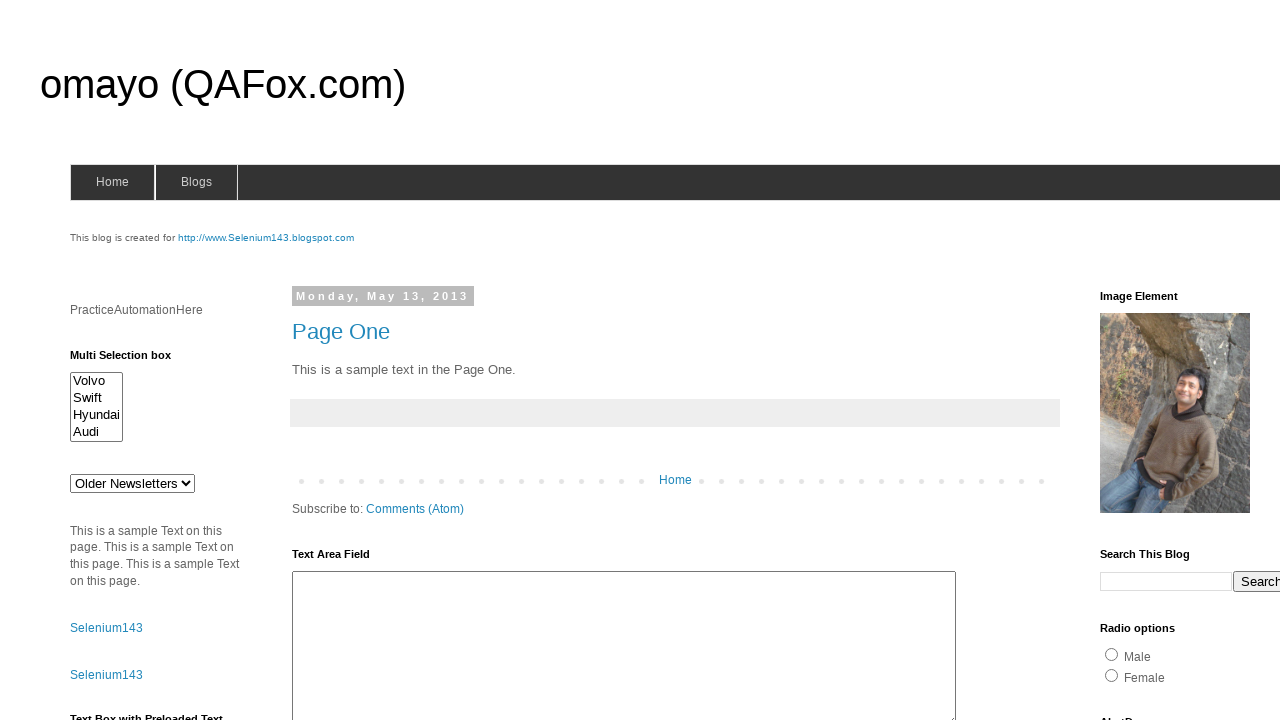

Printed checkbox1 selection status: True
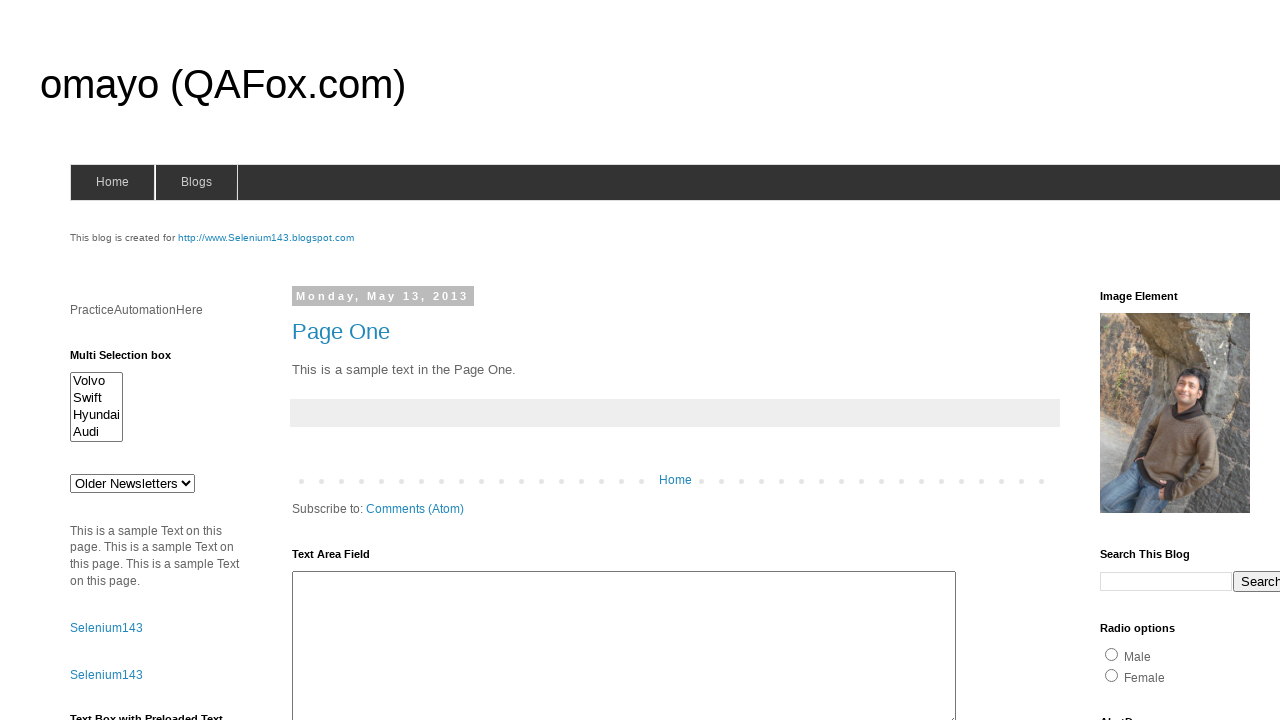

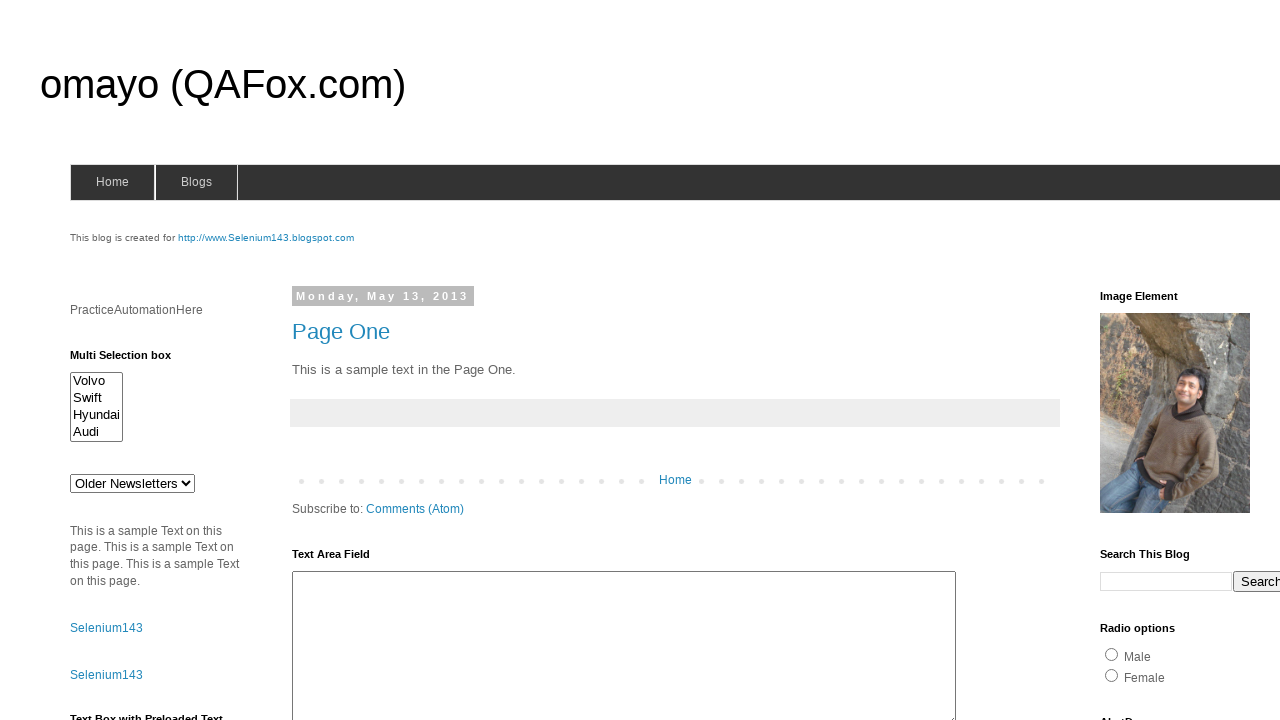